Tests implicit wait functionality by clicking a button that triggers a delayed element appearance and verifying the element text

Starting URL: http://seleniumpractise.blogspot.com/2016/08/how-to-use-explicit-wait-in-selenium.html

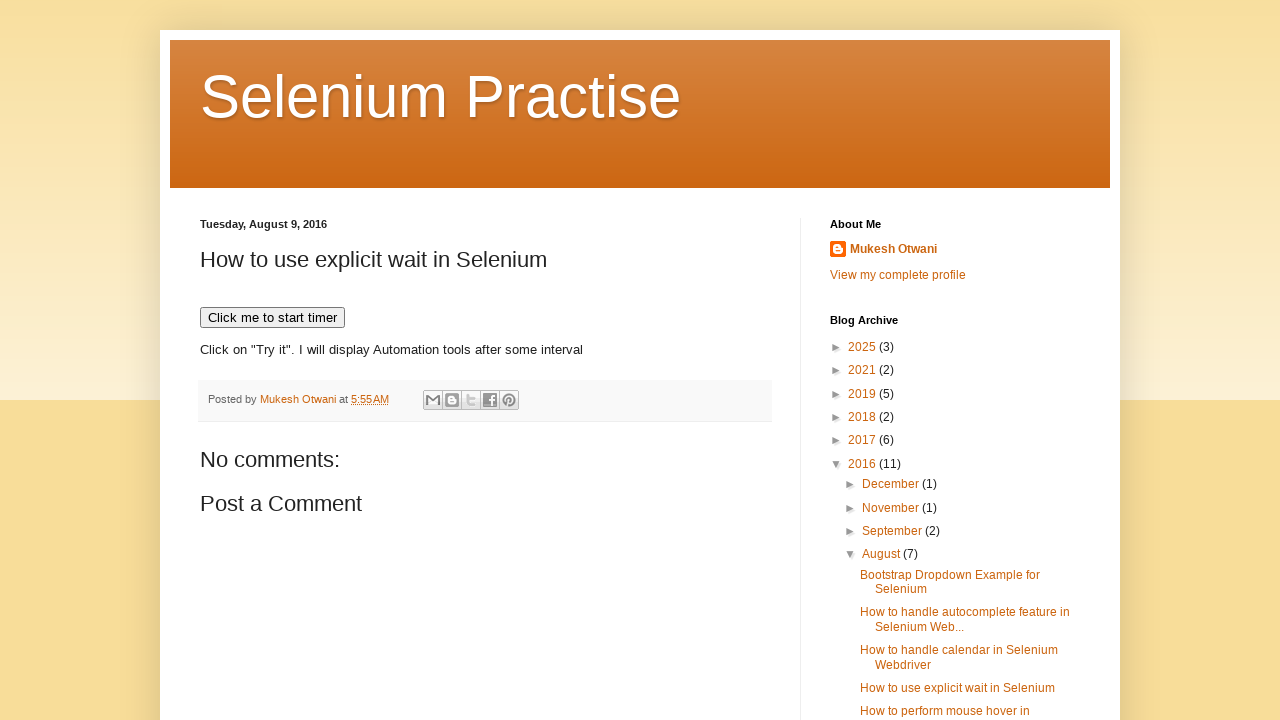

Navigated to implicit wait test page
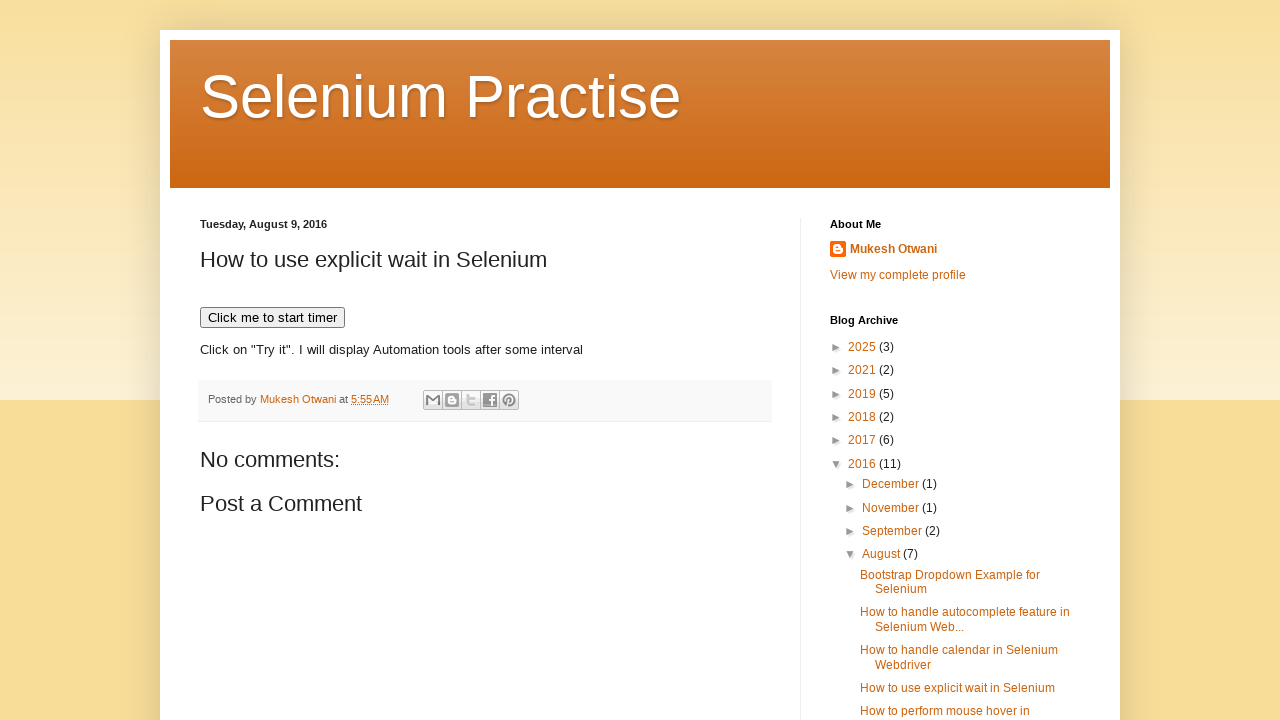

Clicked button to trigger delayed element appearance at (272, 318) on xpath=//button[@onclick='timedText()']
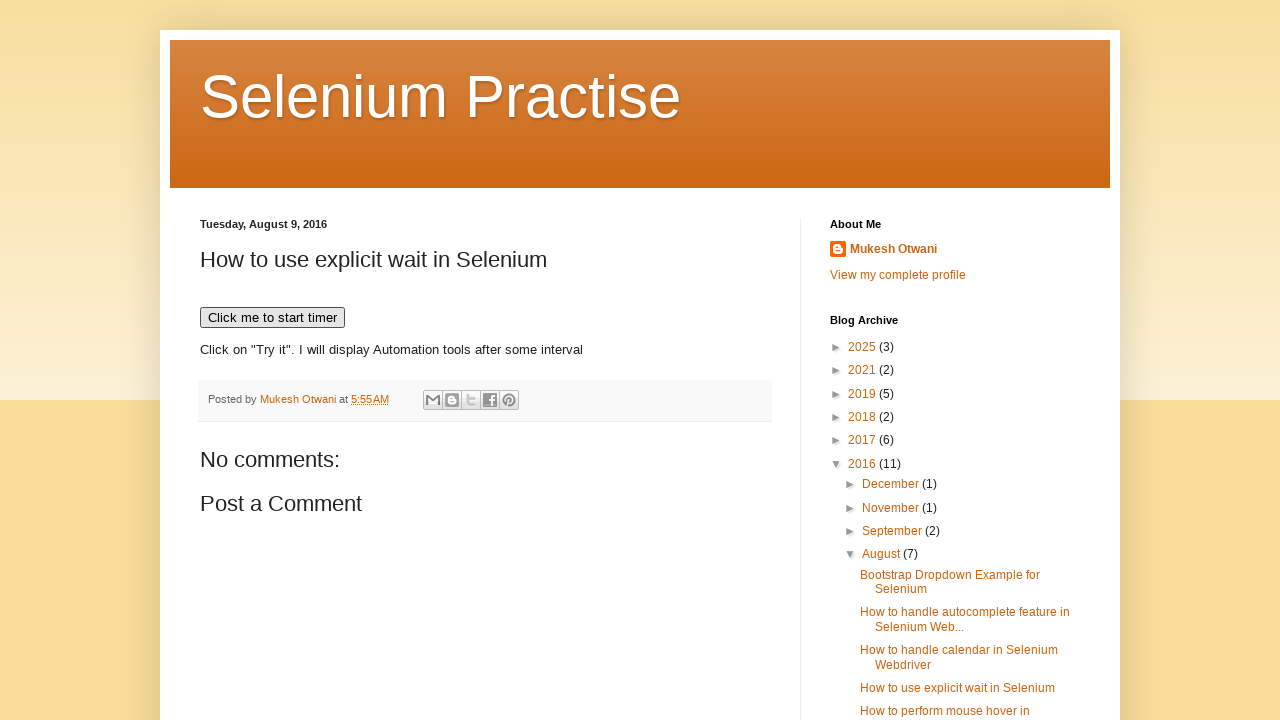

Waited for and located WebDriver element
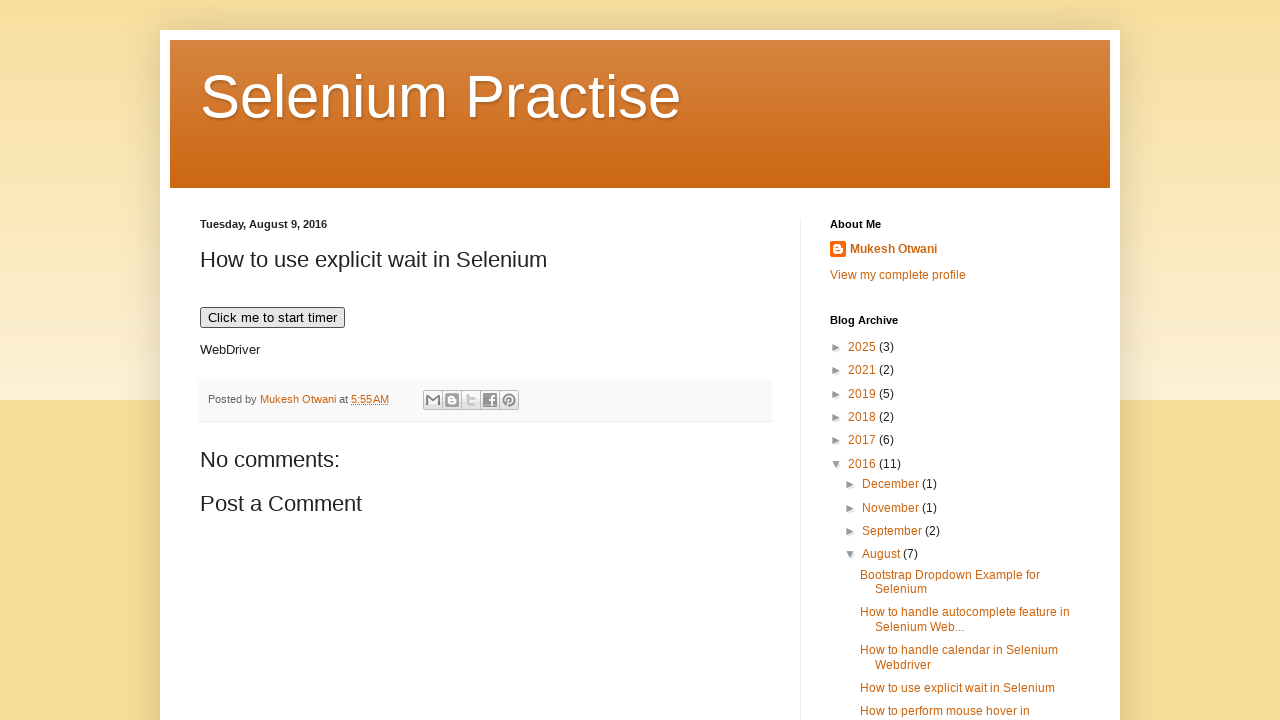

Verified element text: WebDriver
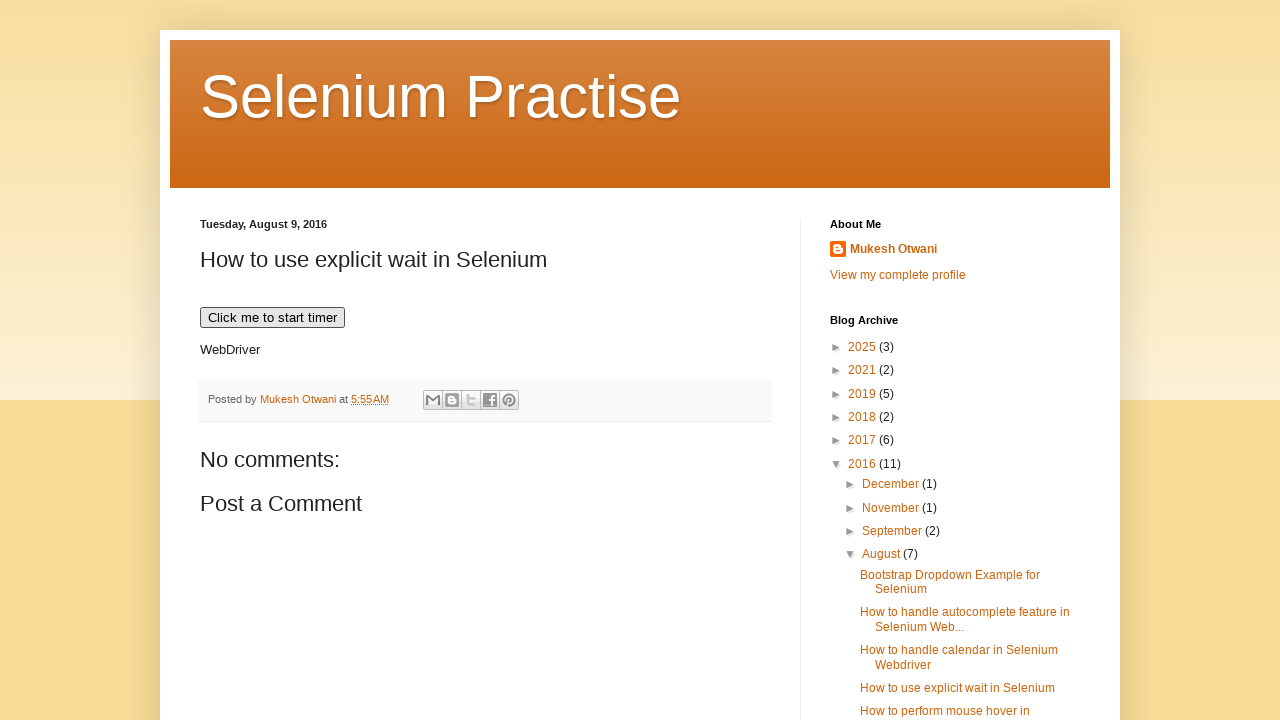

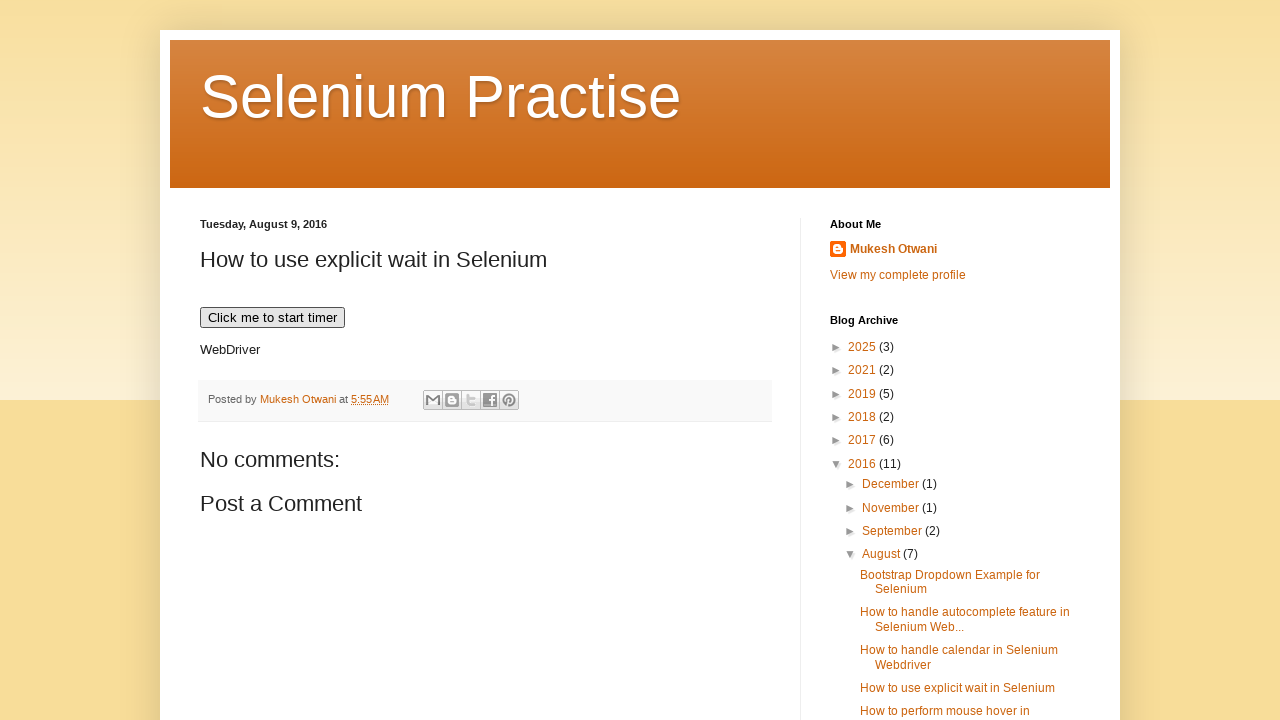